Tests a web form by filling a text input field with "Selenium" and clicking the submit button, then verifies a message is displayed.

Starting URL: https://www.selenium.dev/selenium/web/web-form.html

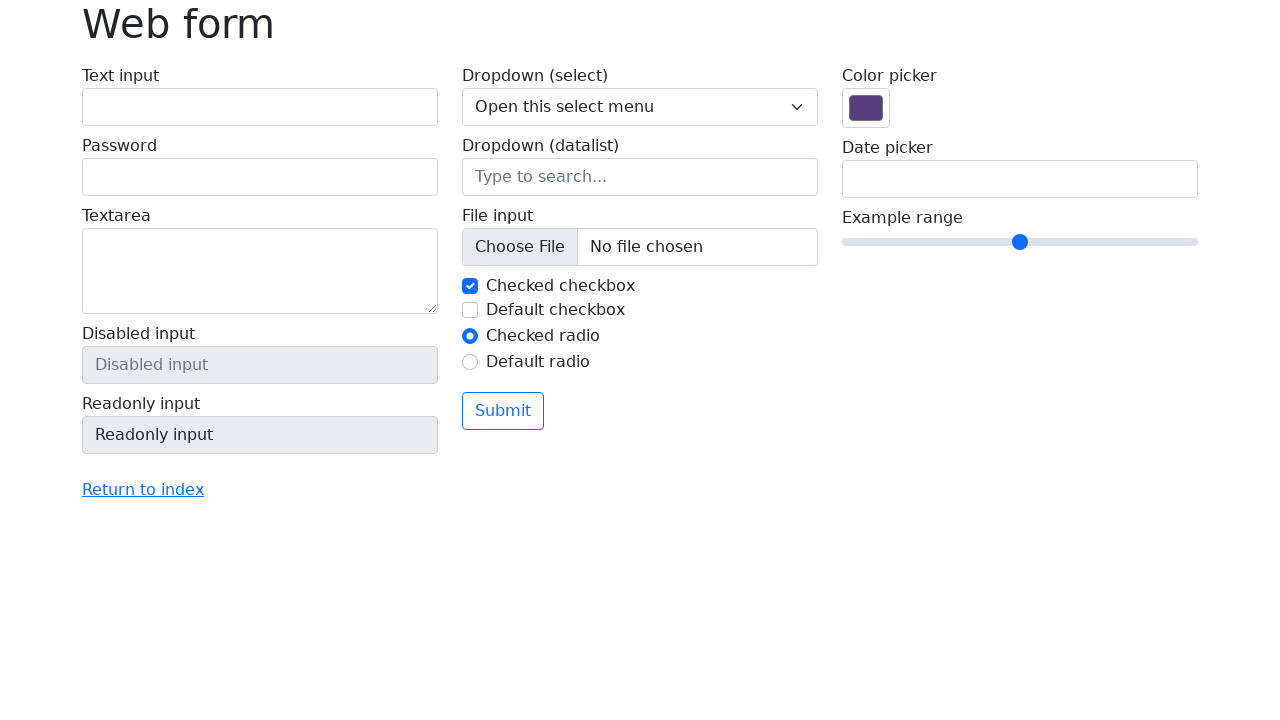

Filled text input field with 'Selenium' on input[name='my-text']
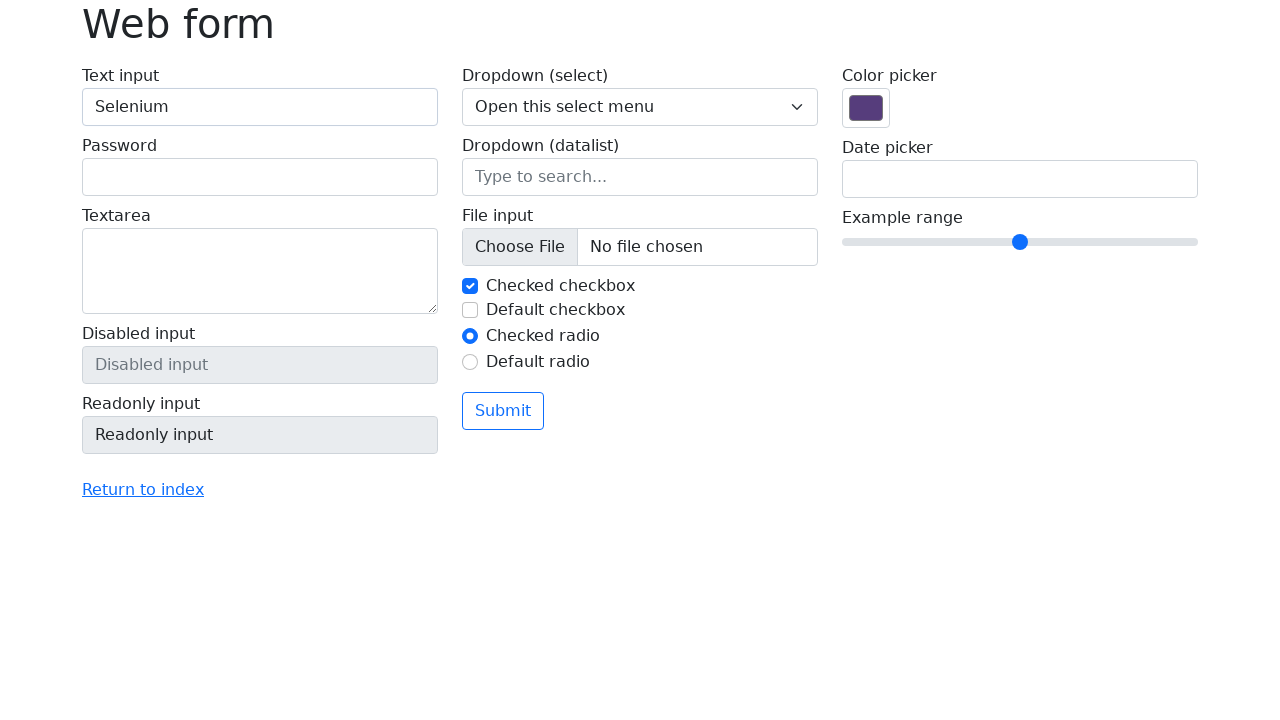

Clicked submit button at (503, 411) on button
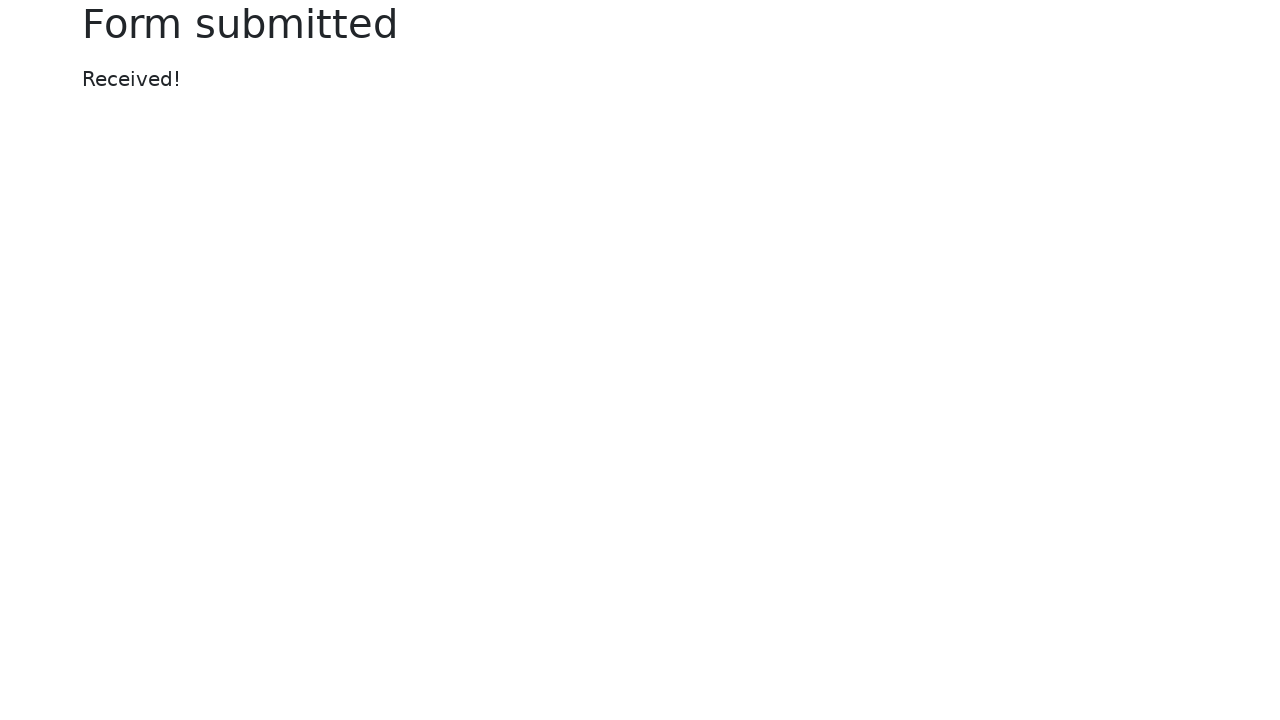

Verified message element is displayed
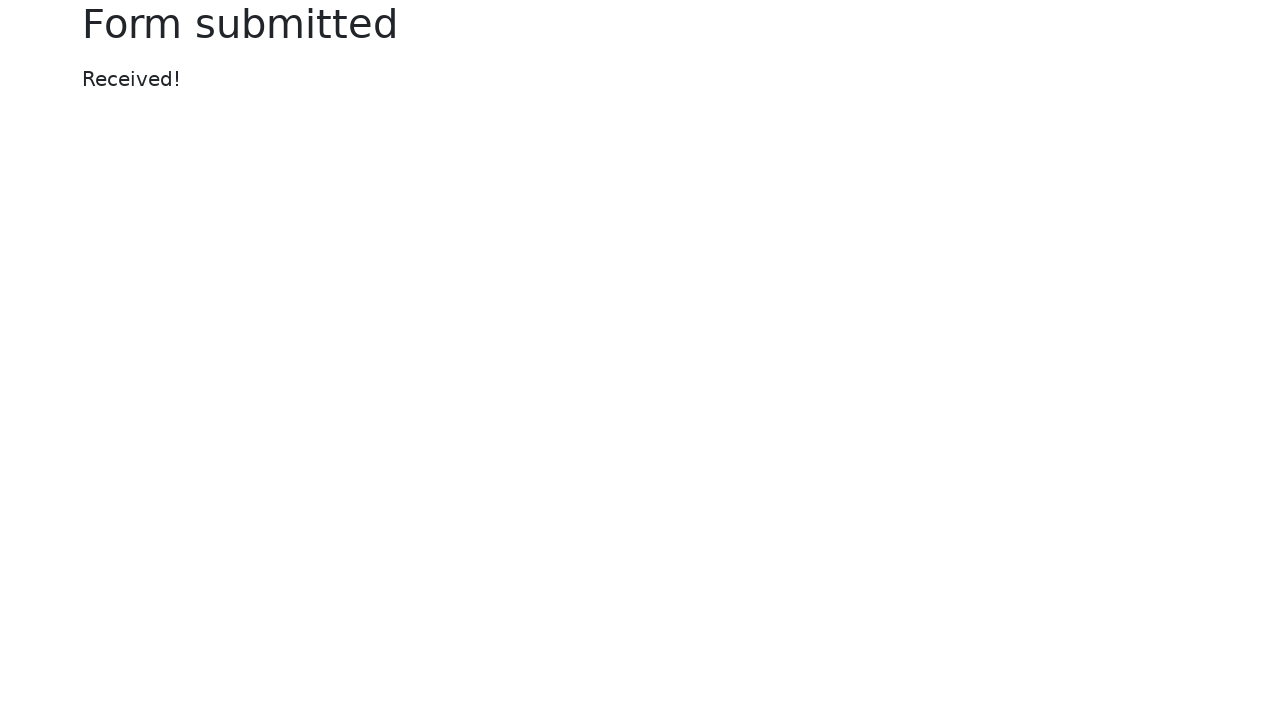

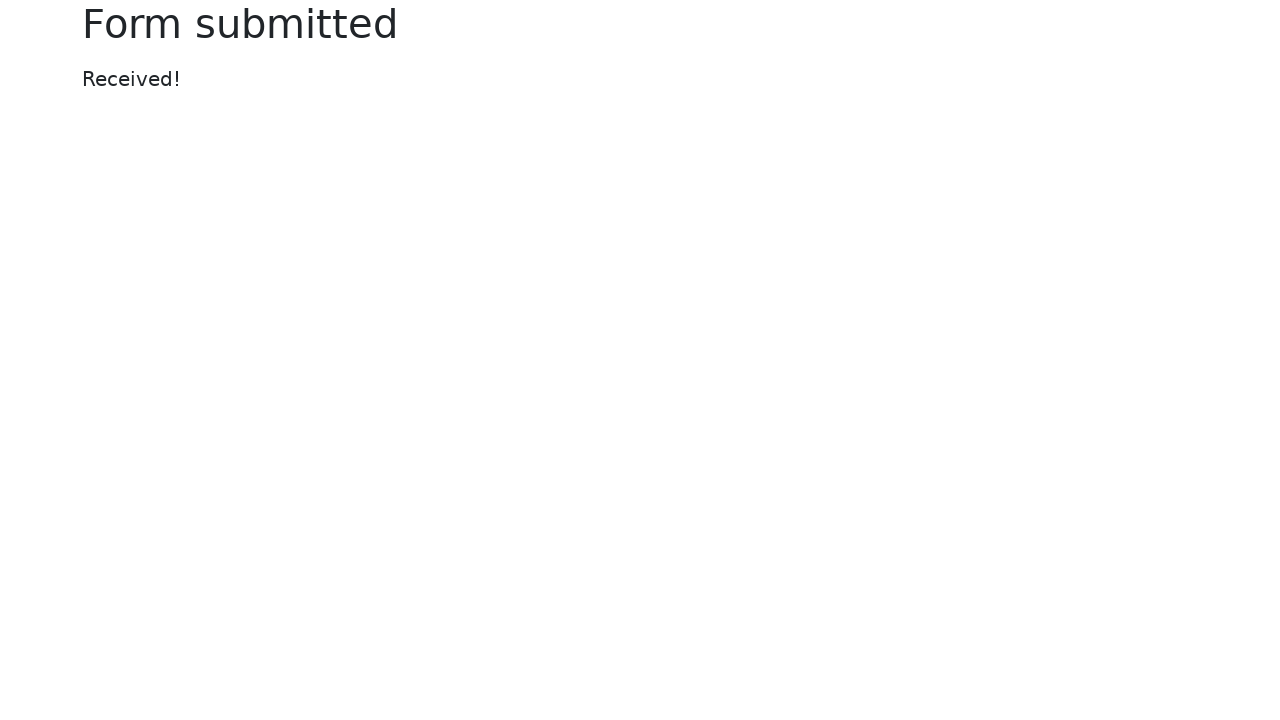